Tests completing a full web form with first name, last name, job title, radio button, checkbox, dropdown selection, and form submission

Starting URL: https://formy-project.herokuapp.com/

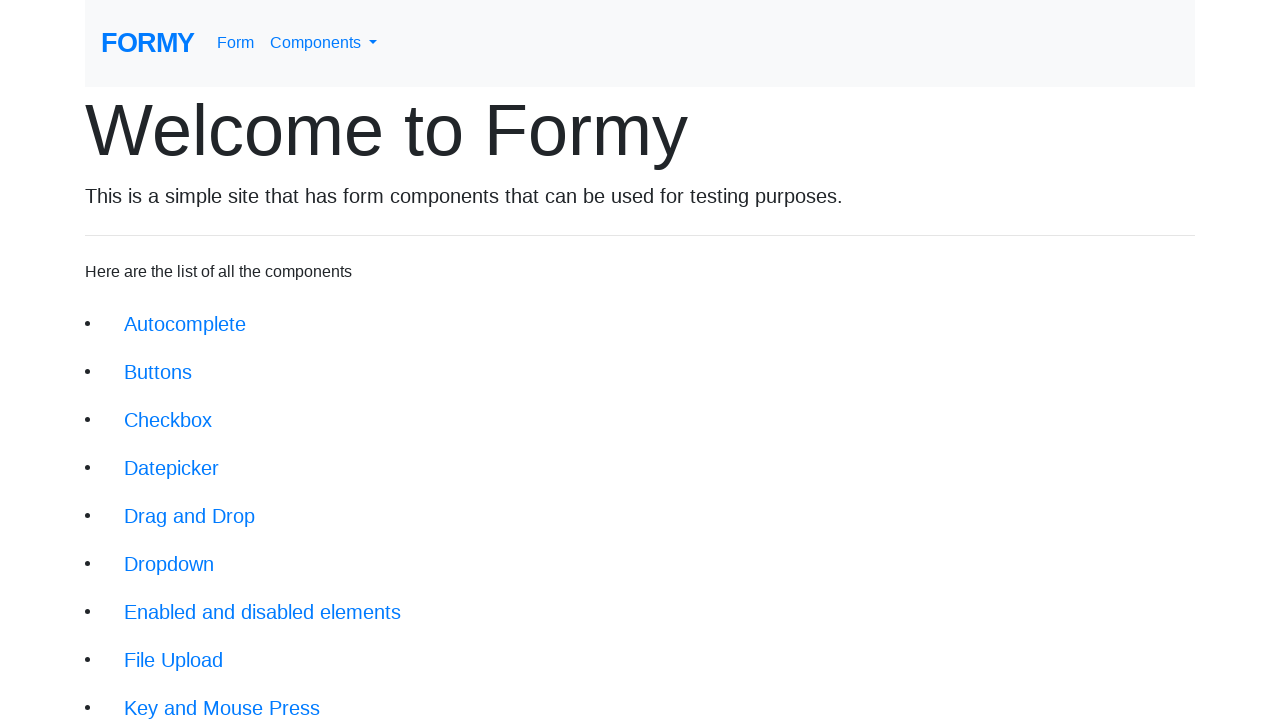

Clicked on form link at (216, 696) on xpath=//div/li/a[@href='/form']
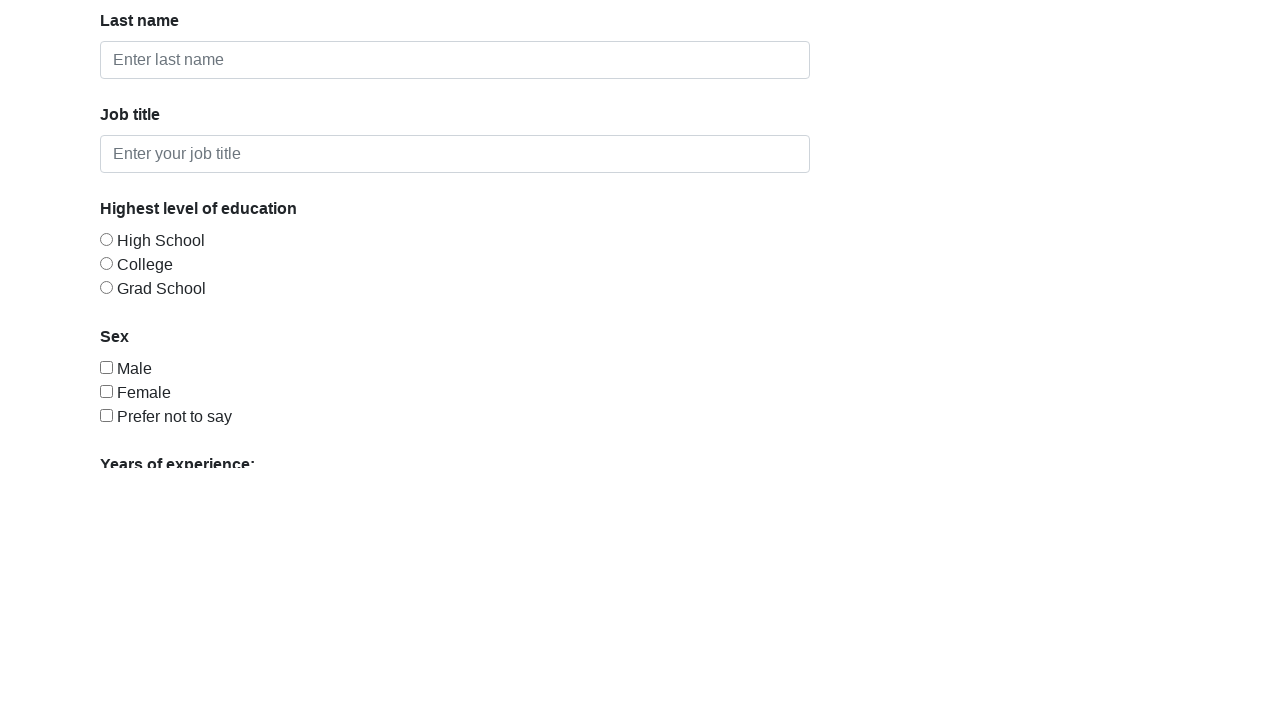

Filled first name field with 'John' on #first-name
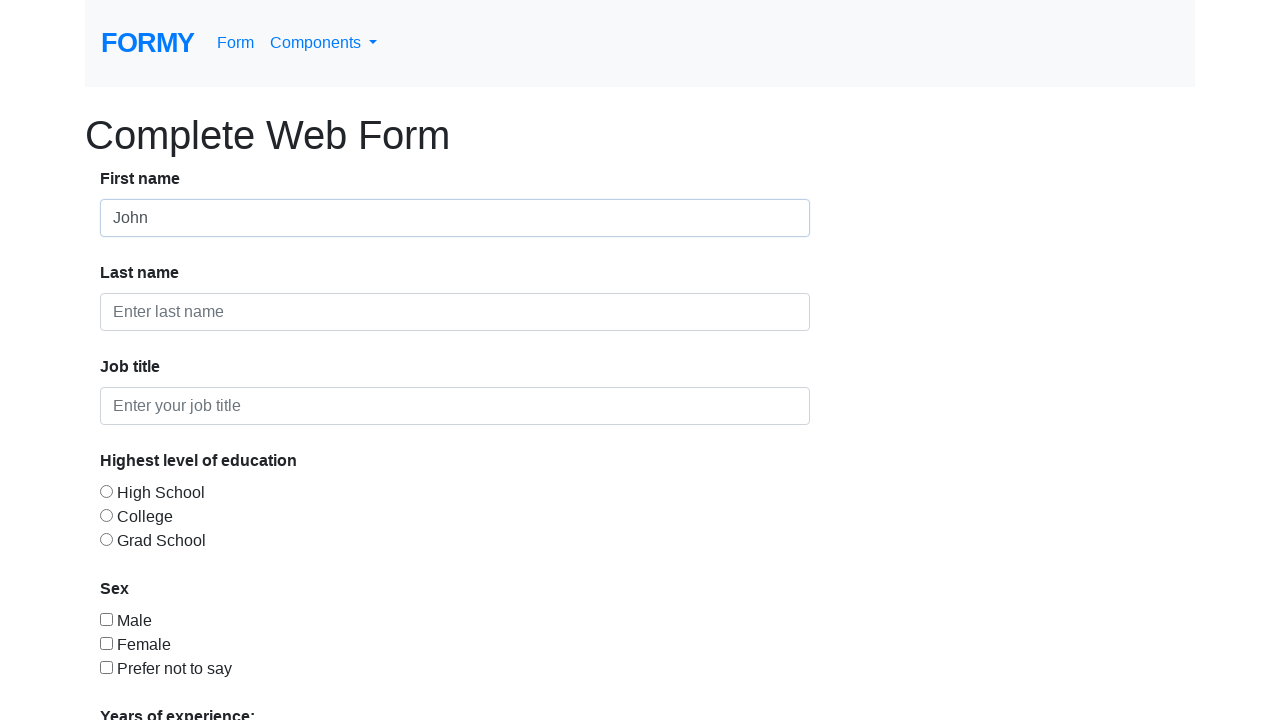

Filled last name field with 'Doe' on #last-name
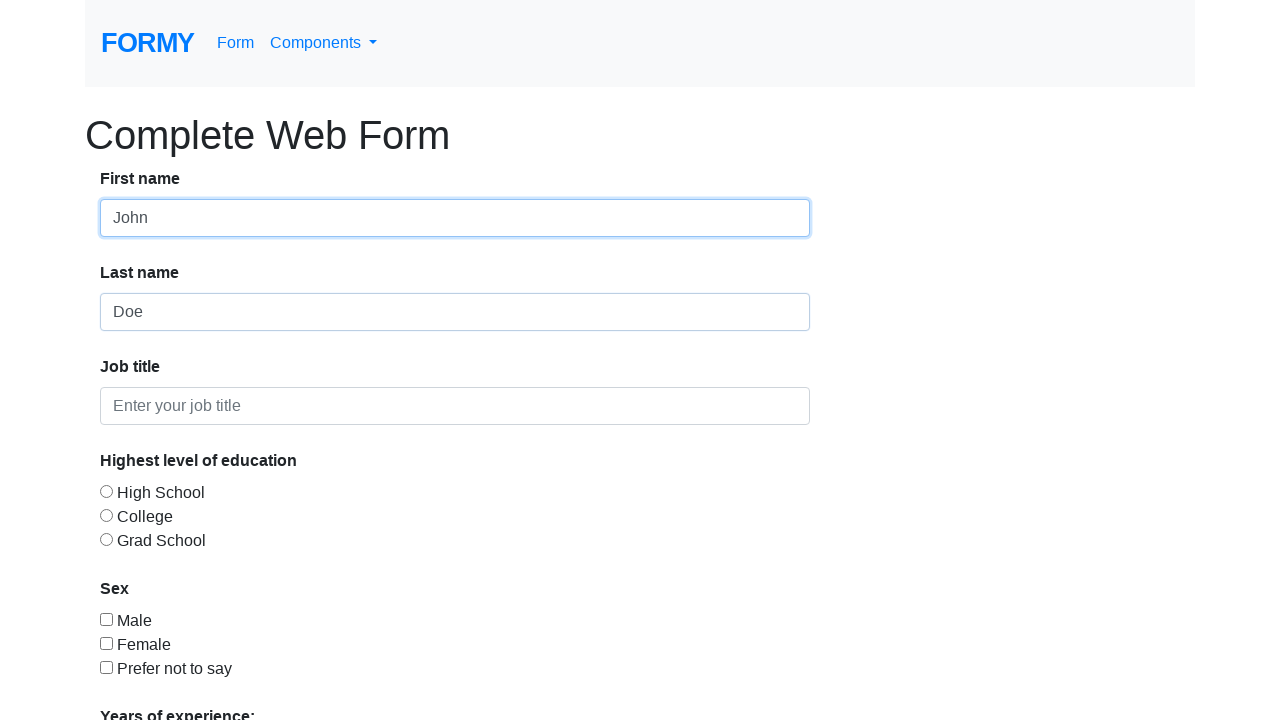

Filled job title field with 'Unemployed' on #job-title
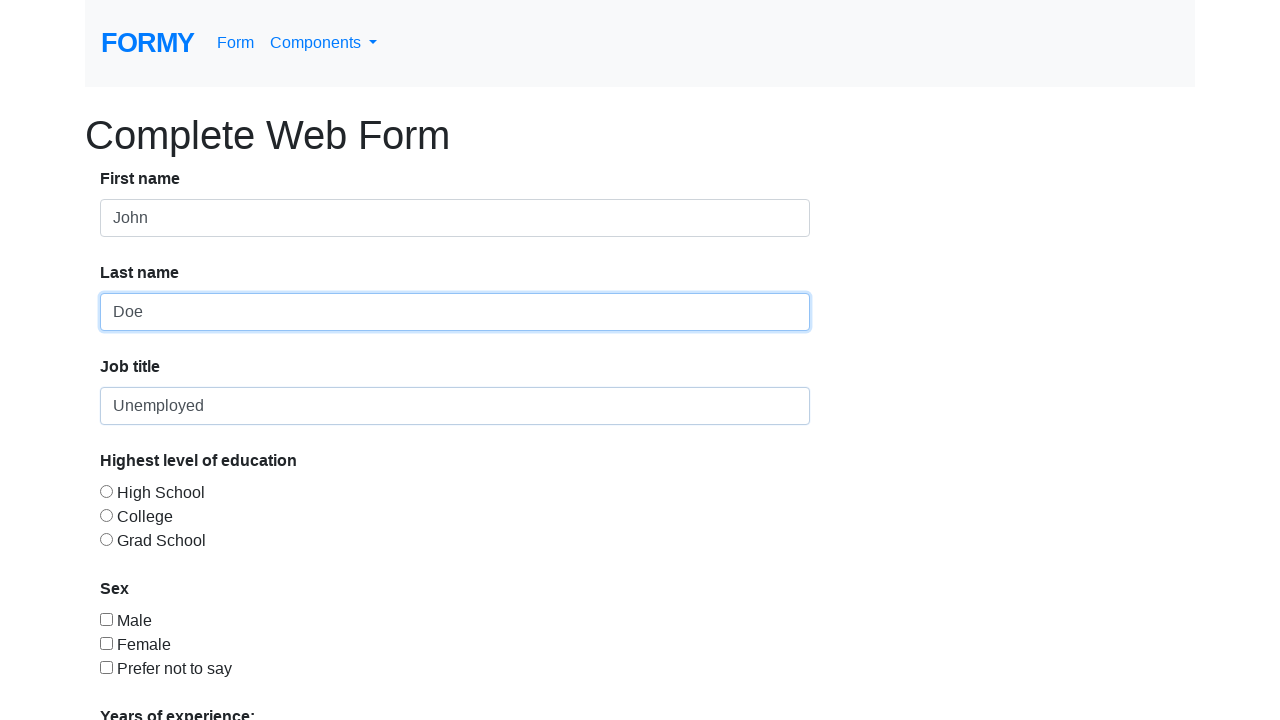

Selected radio button option 3 at (106, 539) on #radio-button-3
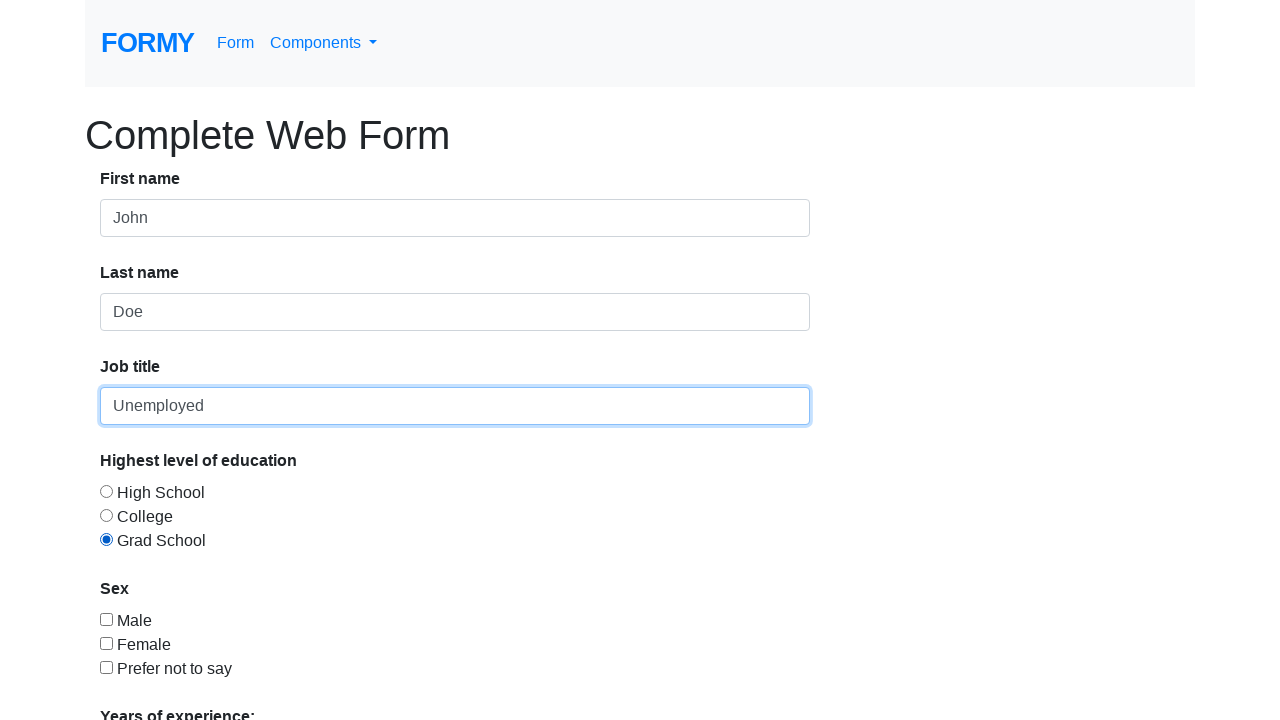

Selected checkbox option 3 at (106, 667) on #checkbox-3
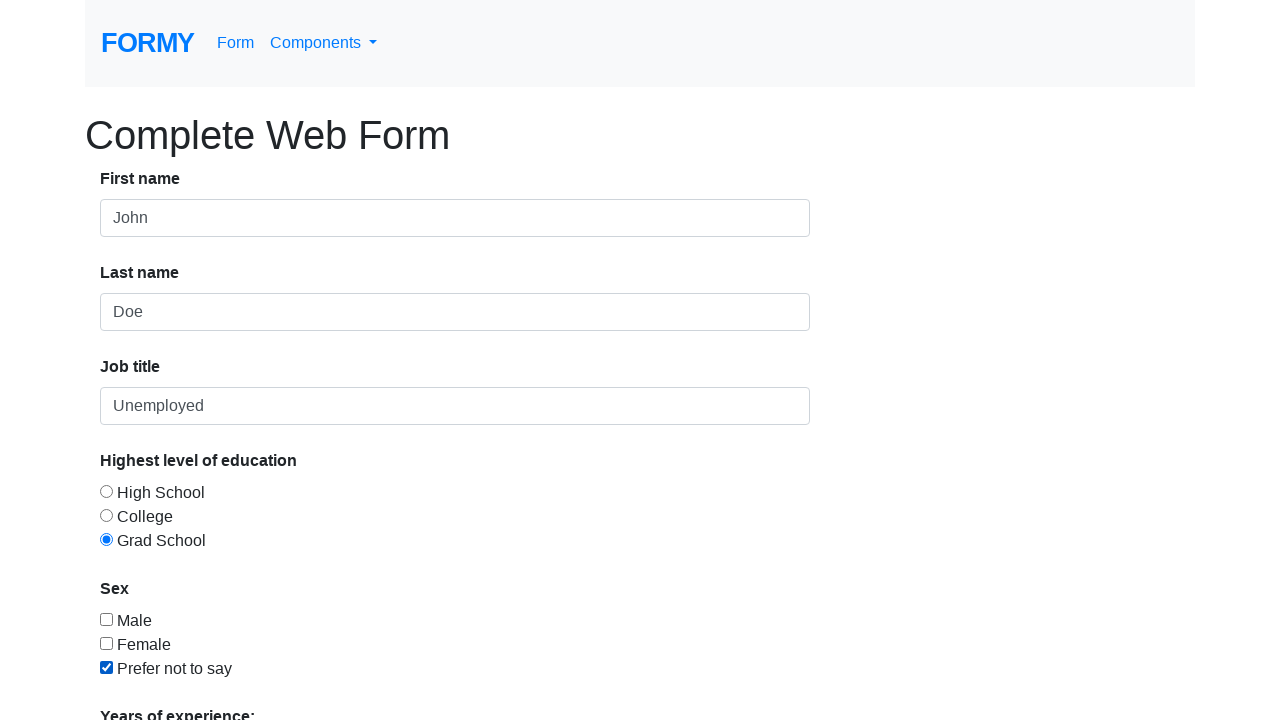

Selected dropdown option 1 on #select-menu
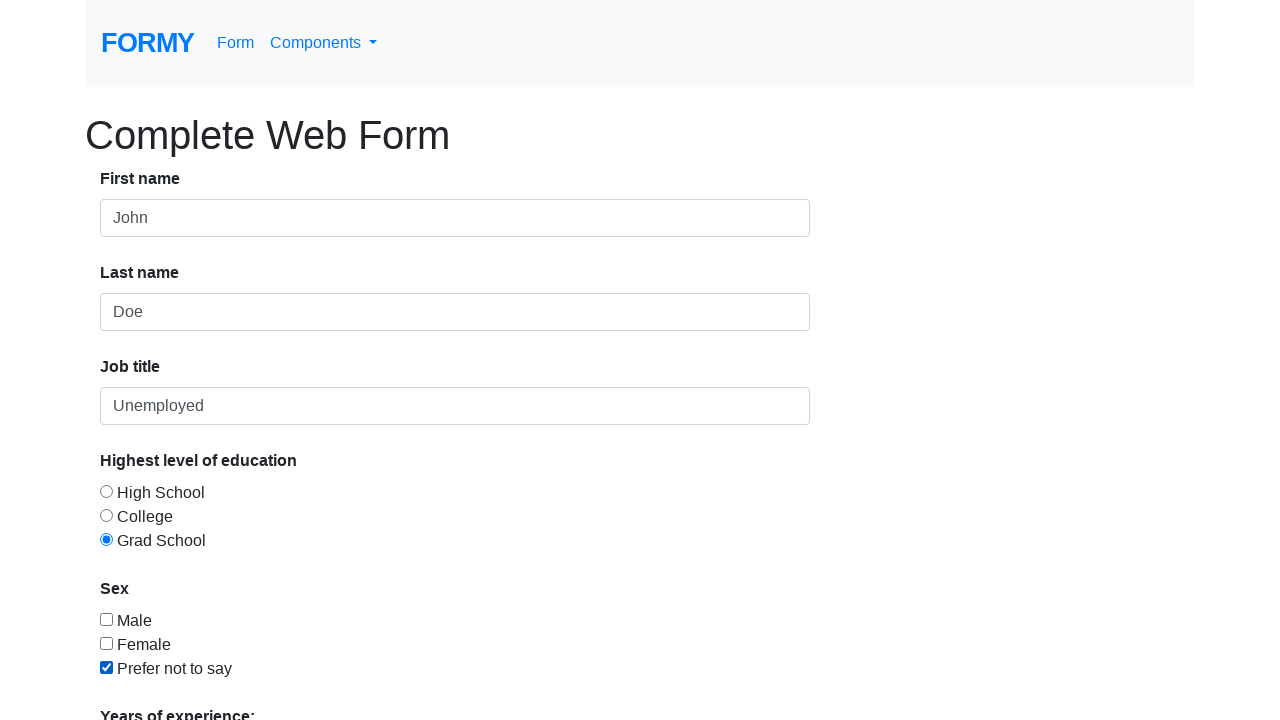

Clicked submit button to submit the form at (148, 680) on xpath=//div/a[@href='/thanks']
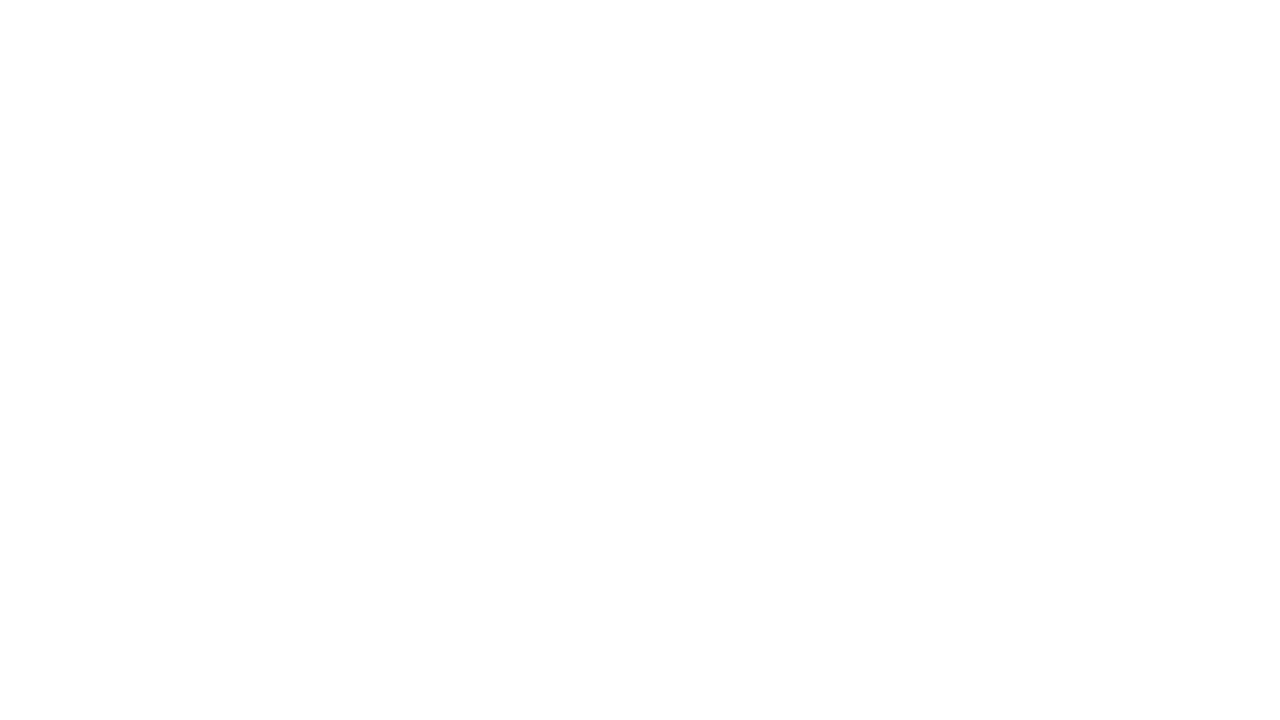

Form submission success message appeared
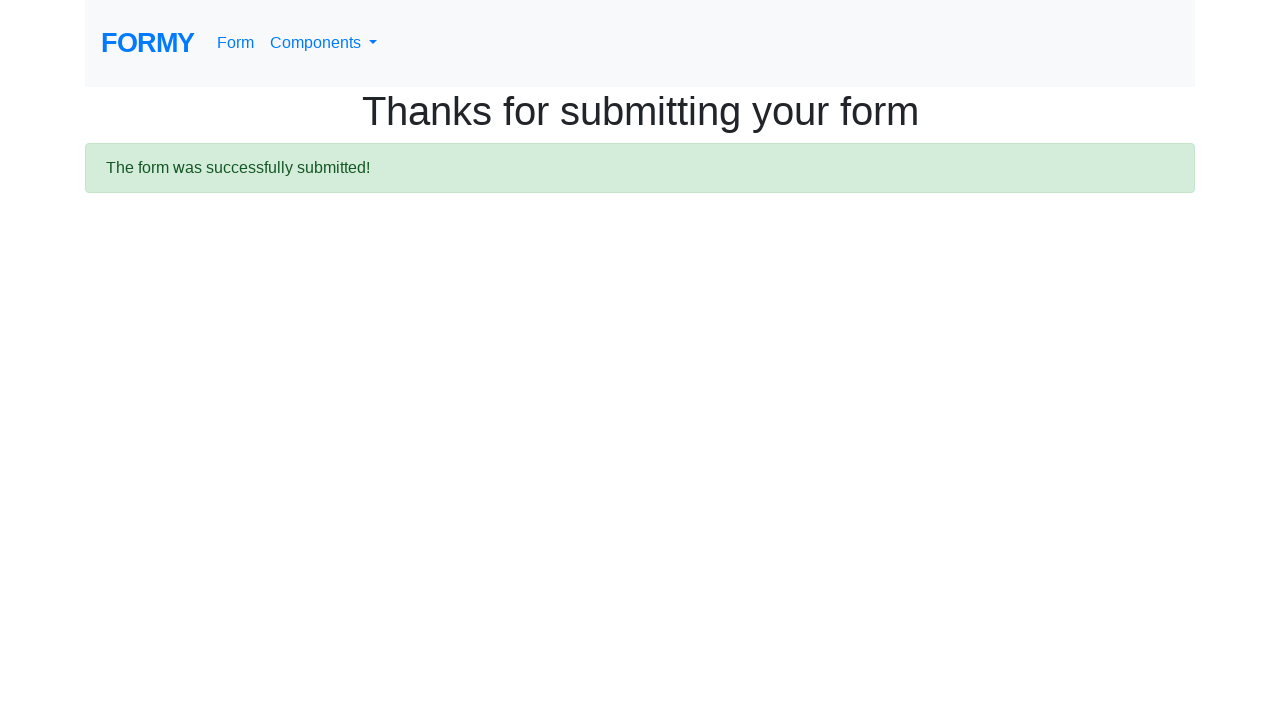

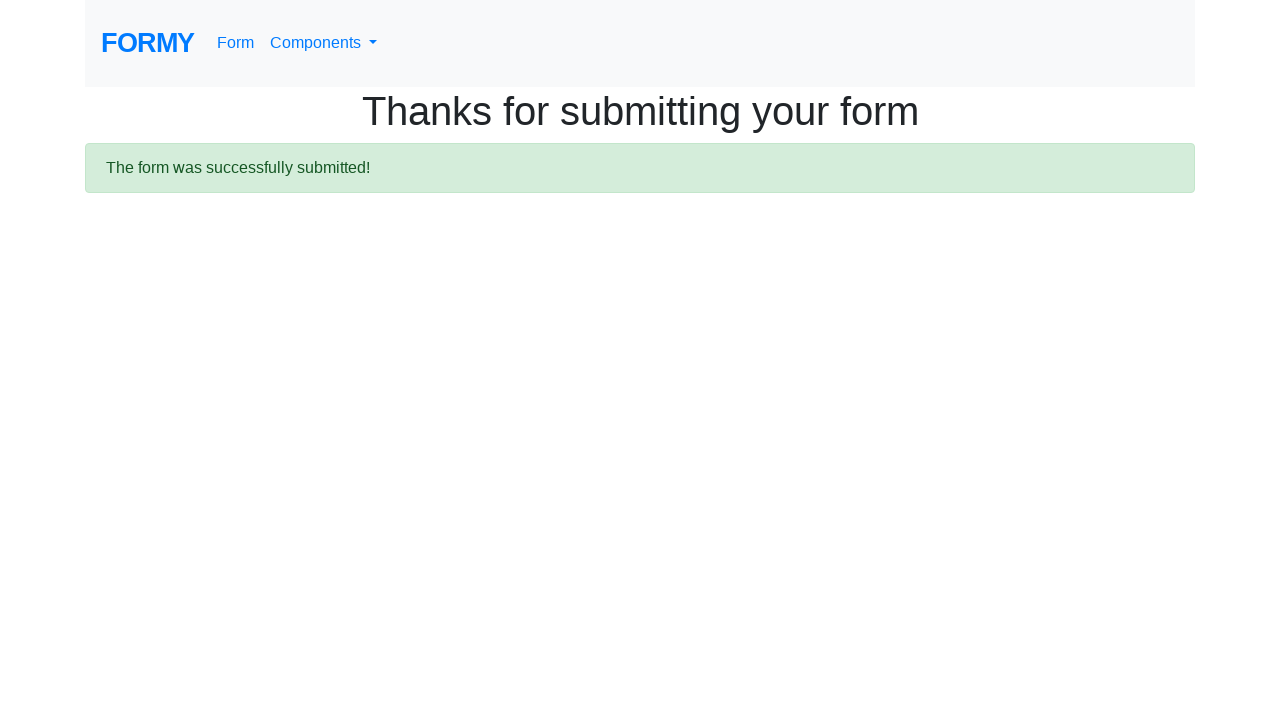